Tests JavaScript alert popup handling by clicking a button that triggers a JS alert and verifying the result message is displayed on the page.

Starting URL: https://the-internet.herokuapp.com/javascript_alerts

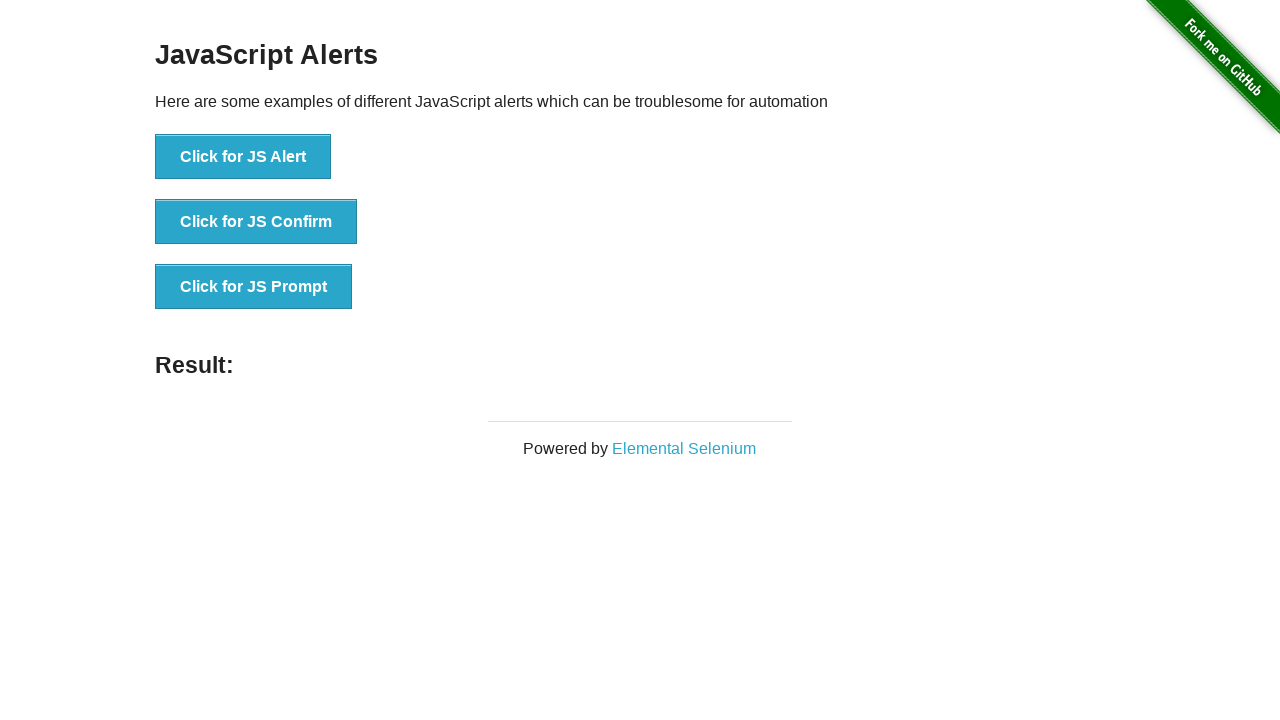

Clicked the 'Click for JS Alert' button to trigger JavaScript alert at (243, 157) on xpath=//button[text()='Click for JS Alert']
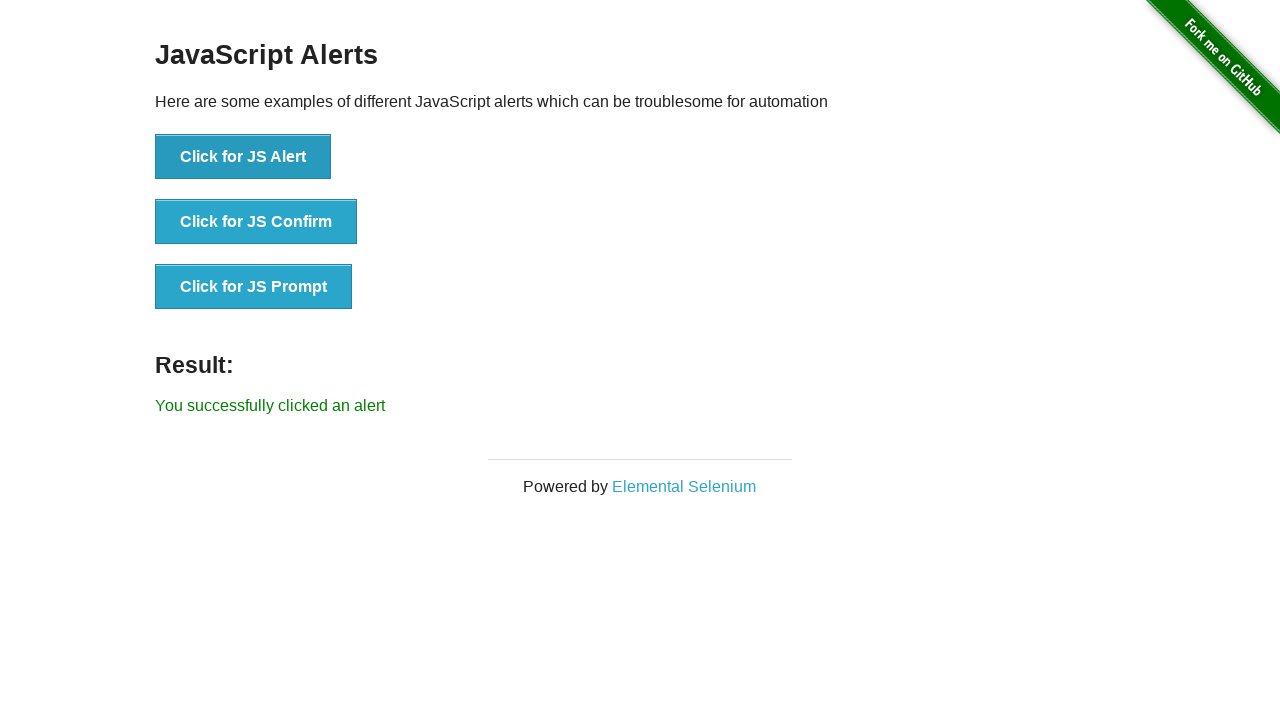

Result message element loaded after alert was dismissed
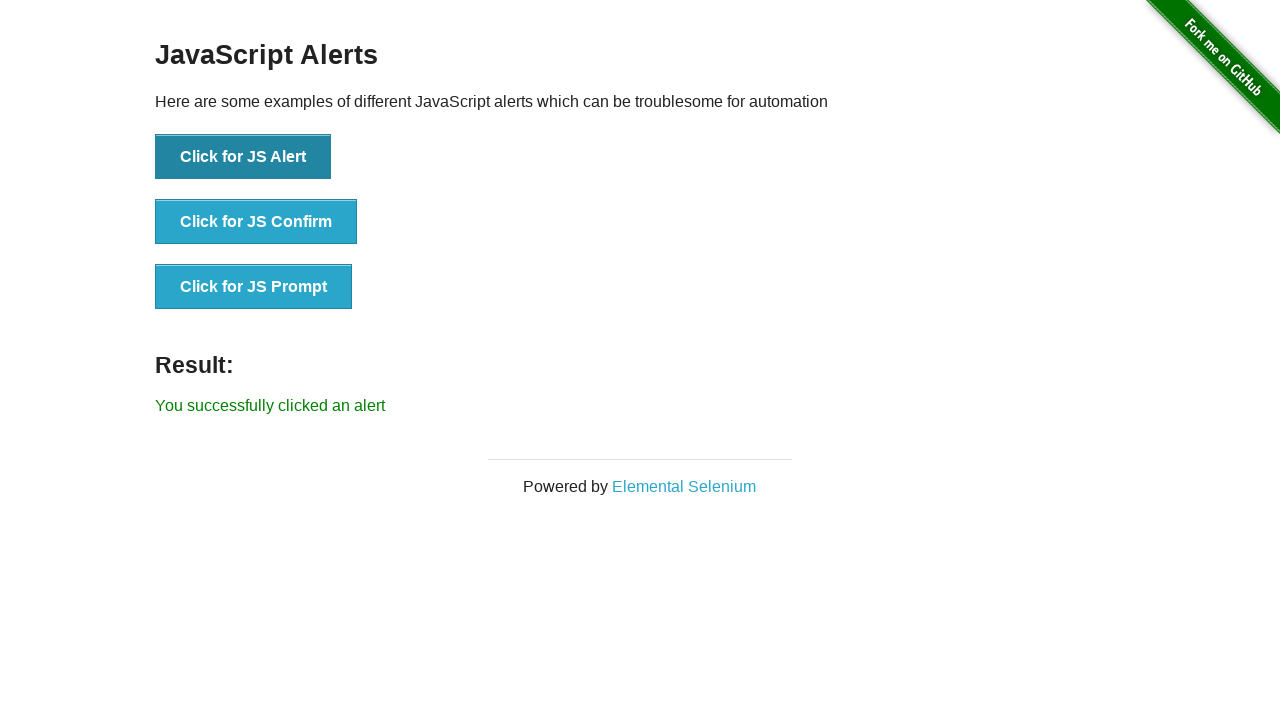

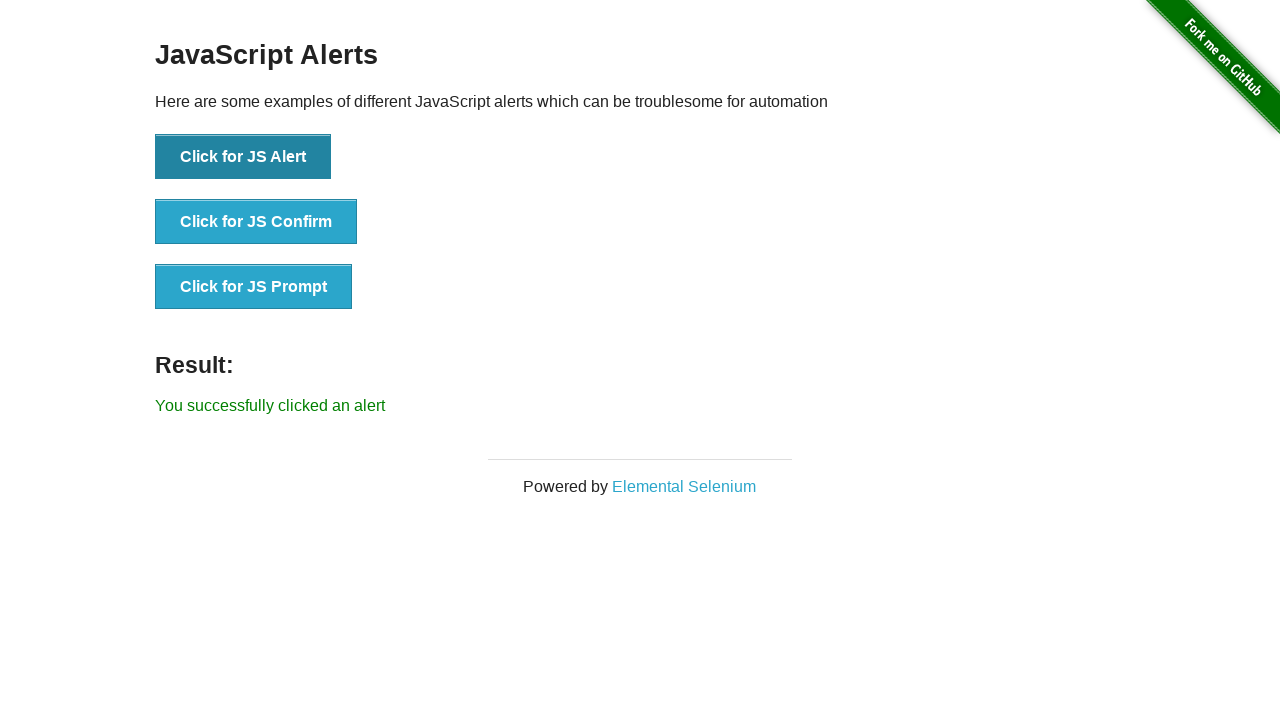